Tests button click functionality by clicking on a button identified by its ID on a buttons demo page

Starting URL: https://www.automationtesting.co.uk/buttons.html

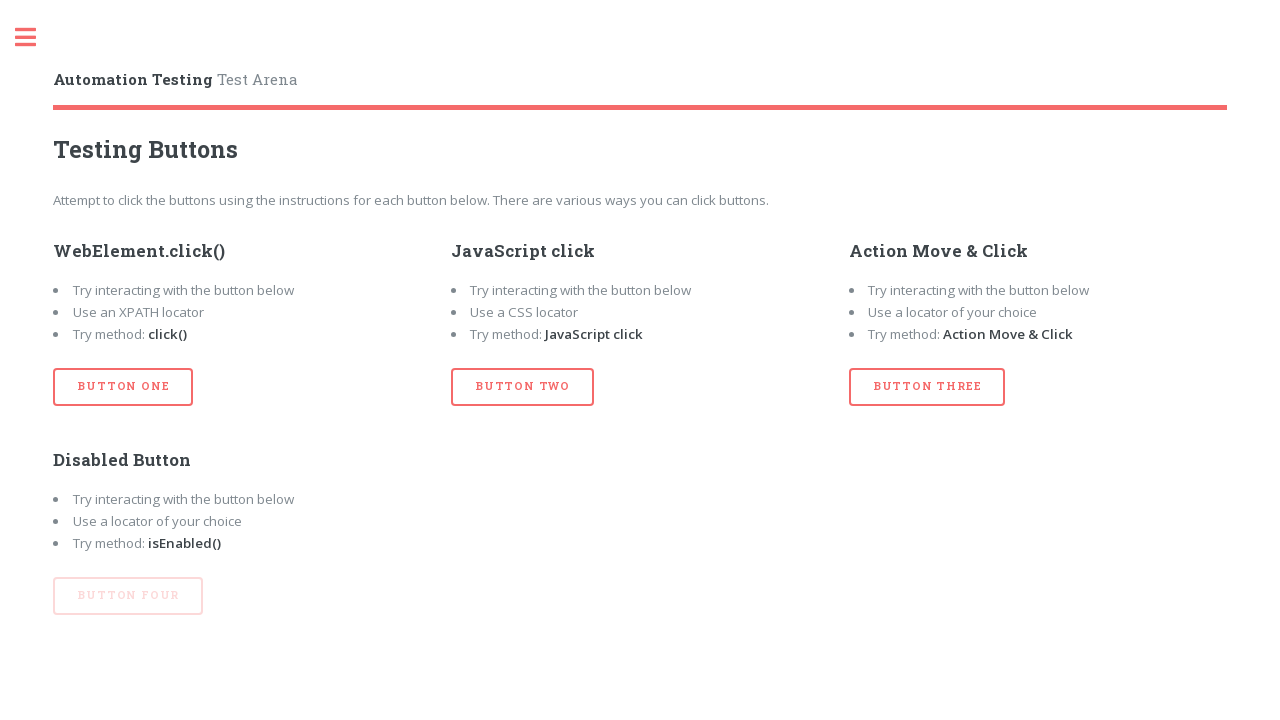

Navigated to buttons demo page
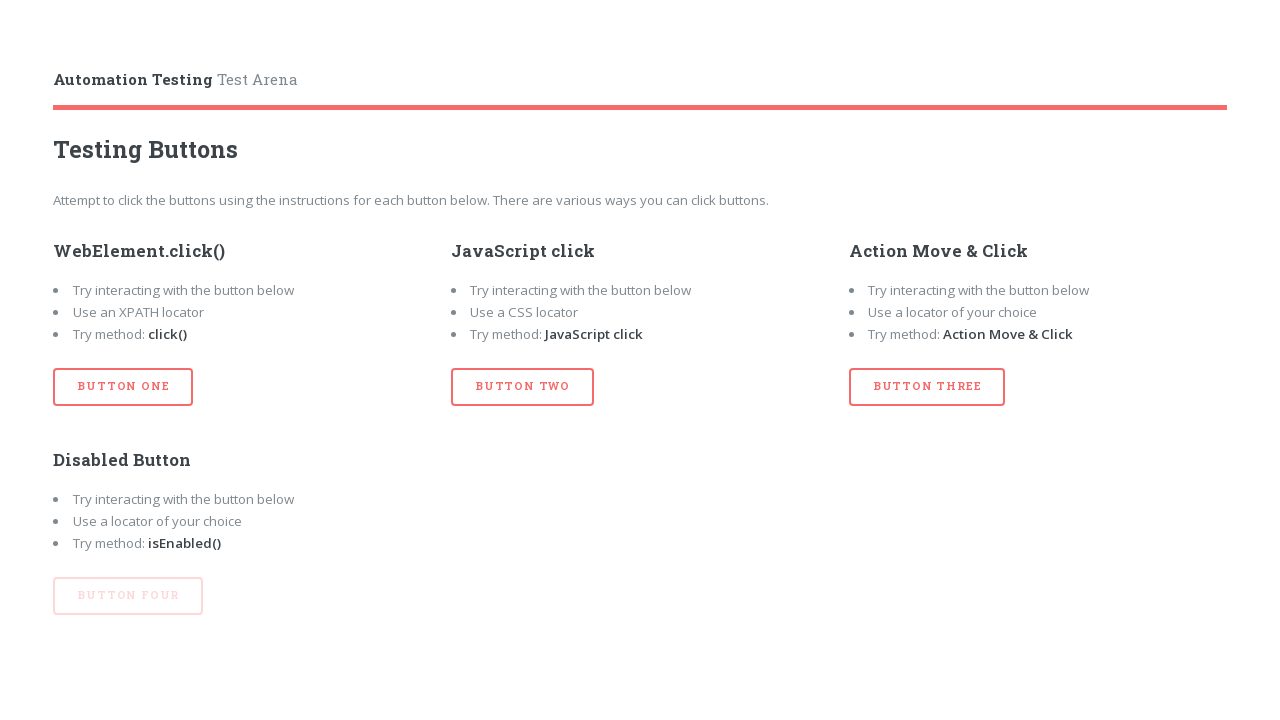

Clicked button identified by ID 'btn_one' at (123, 387) on #btn_one
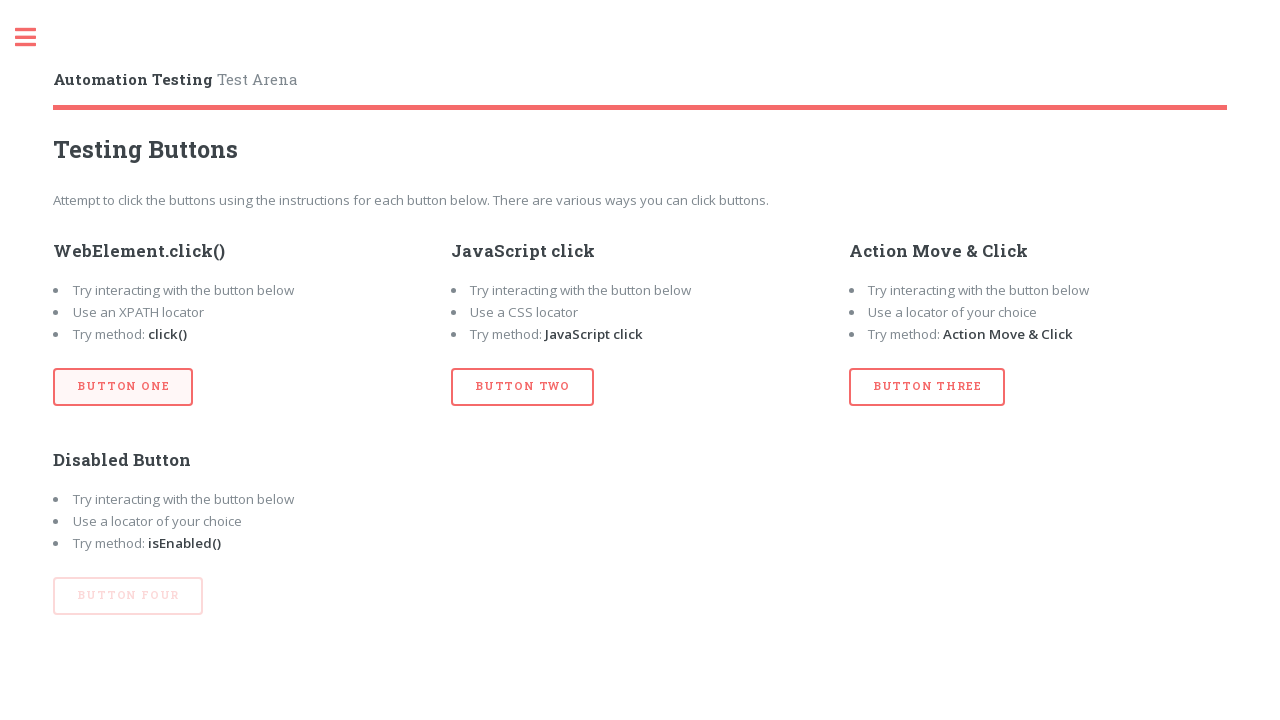

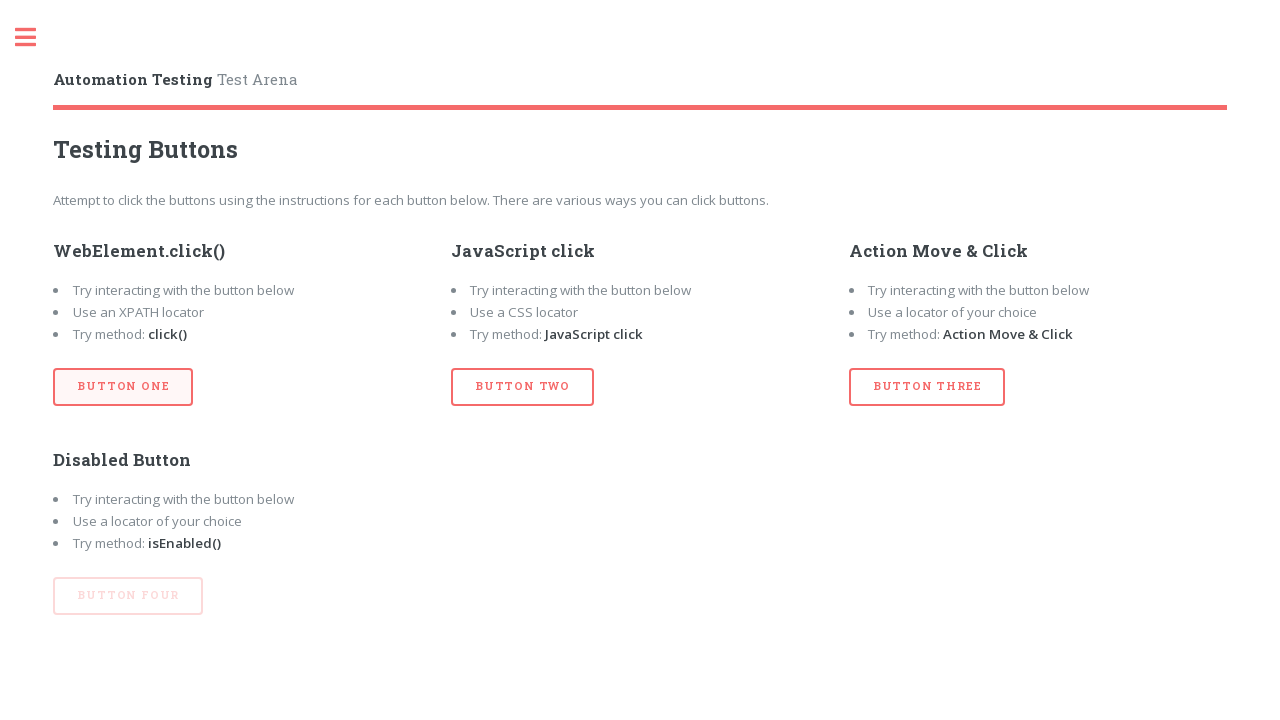